Tests a form by filling in header, MKE, OAI, and name input fields, submitting the form, checking for error messages, and then clearing the form

Starting URL: https://devmountain-qa.github.io/enter-wanted/1.4_Assignment/index.html

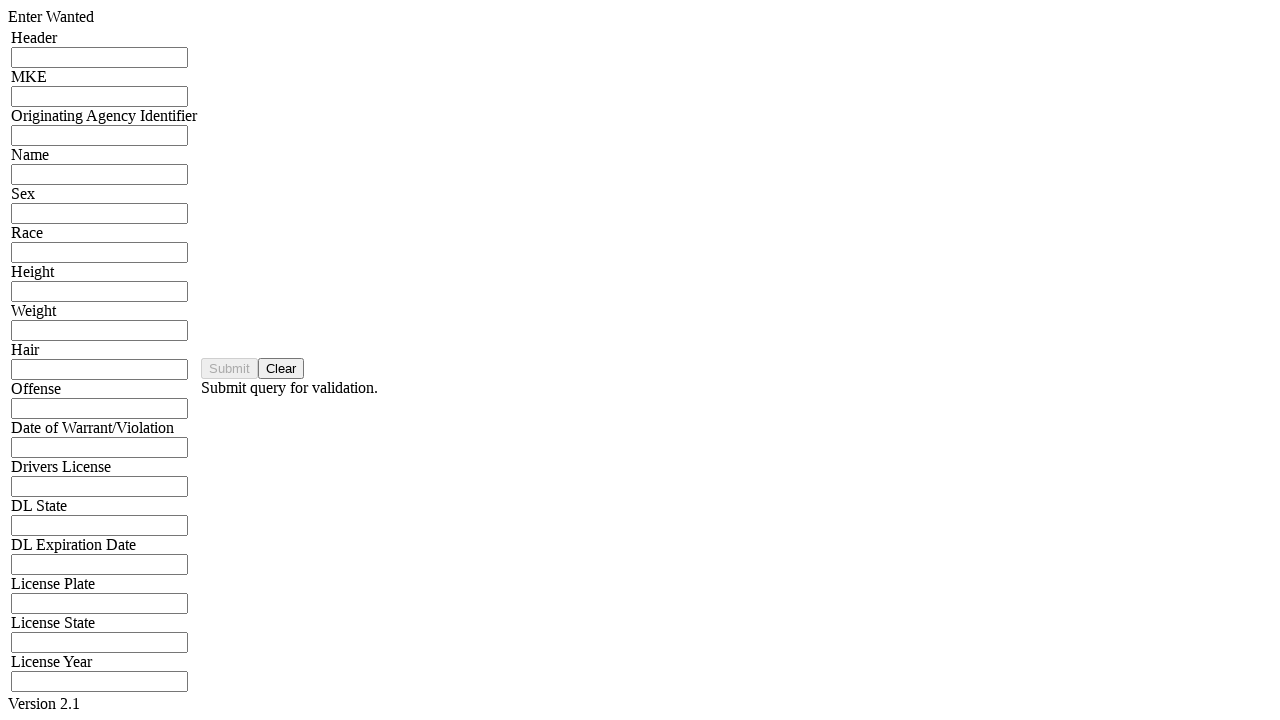

Filled header input field with 'Lorem Ipsum' on input[name="hdrInput"]
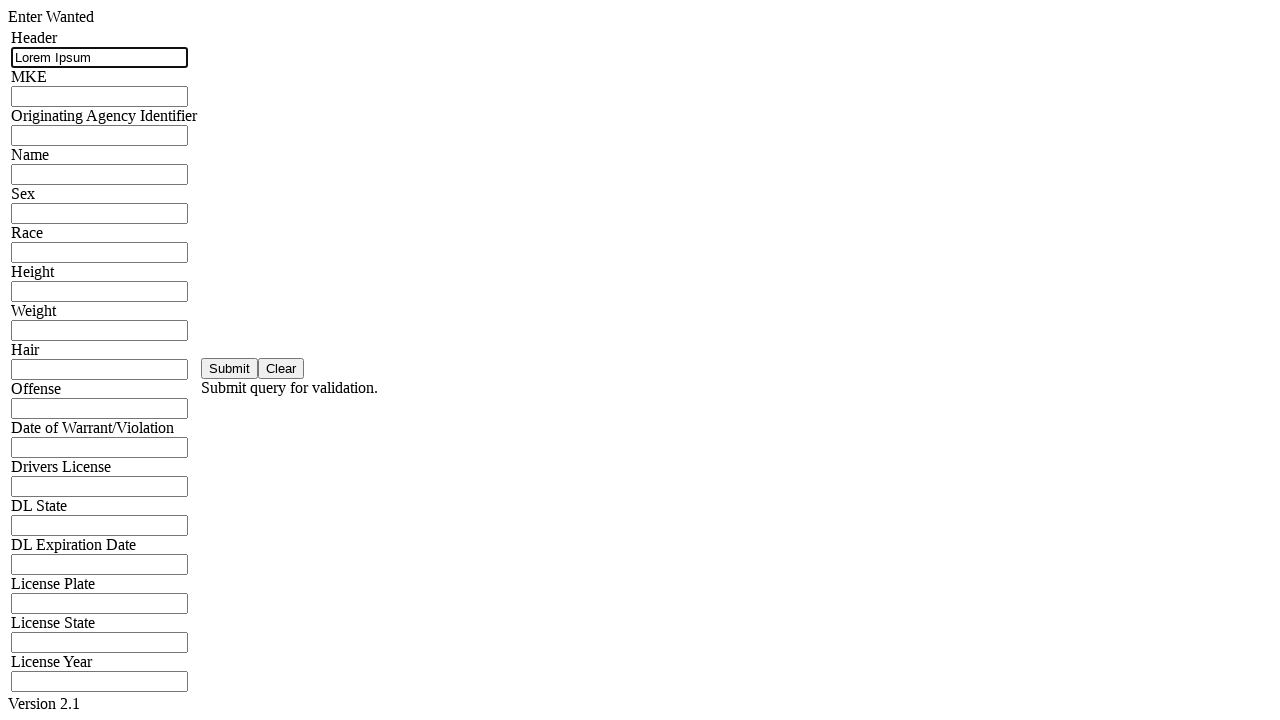

Filled MKE input field with 'Test Data' on input[name="mkeInput"]
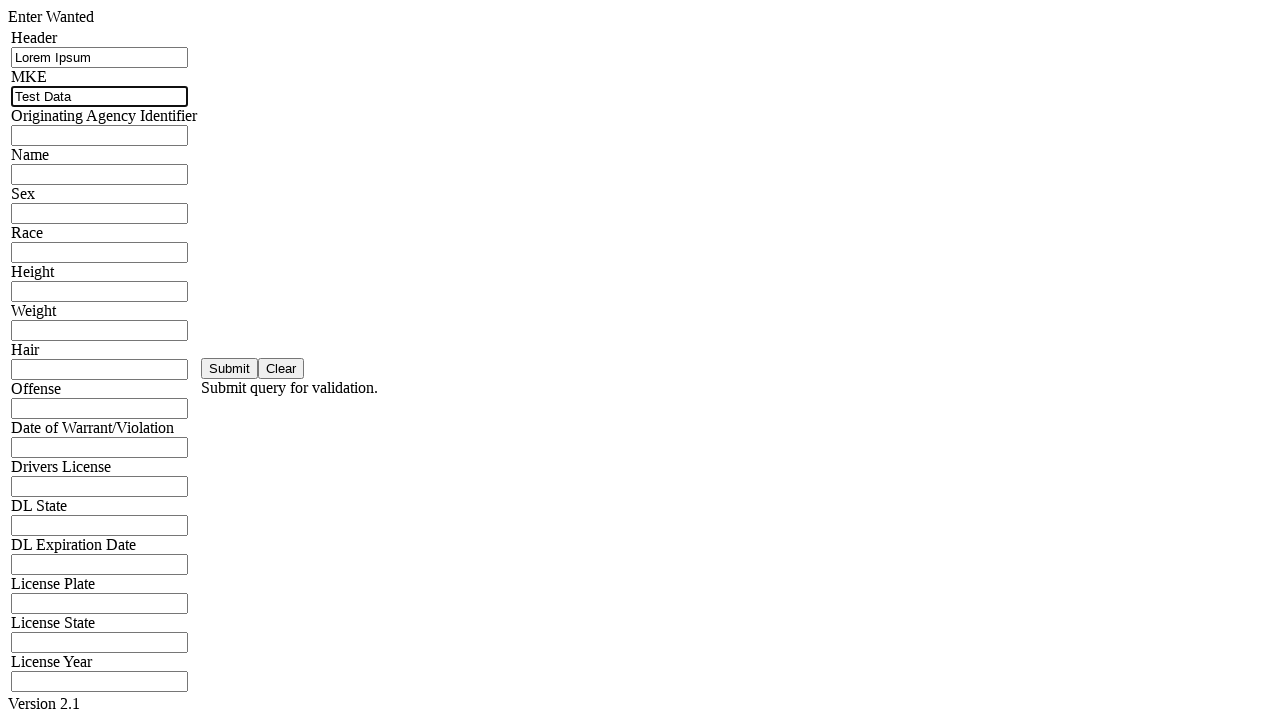

Filled OAI/ORI input field with 'Testerton McTestFace' on input[name="oriInput"]
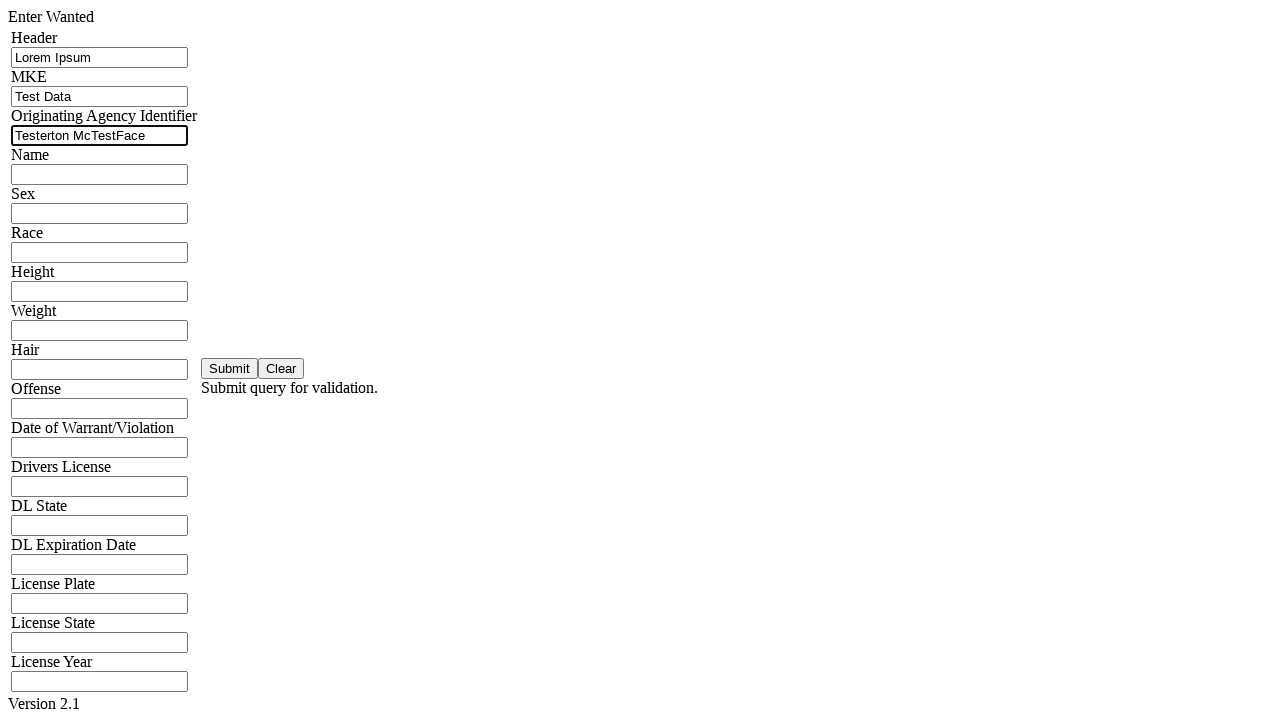

Filled name input field with 'Testie McTestFace' on input[name="namInput"]
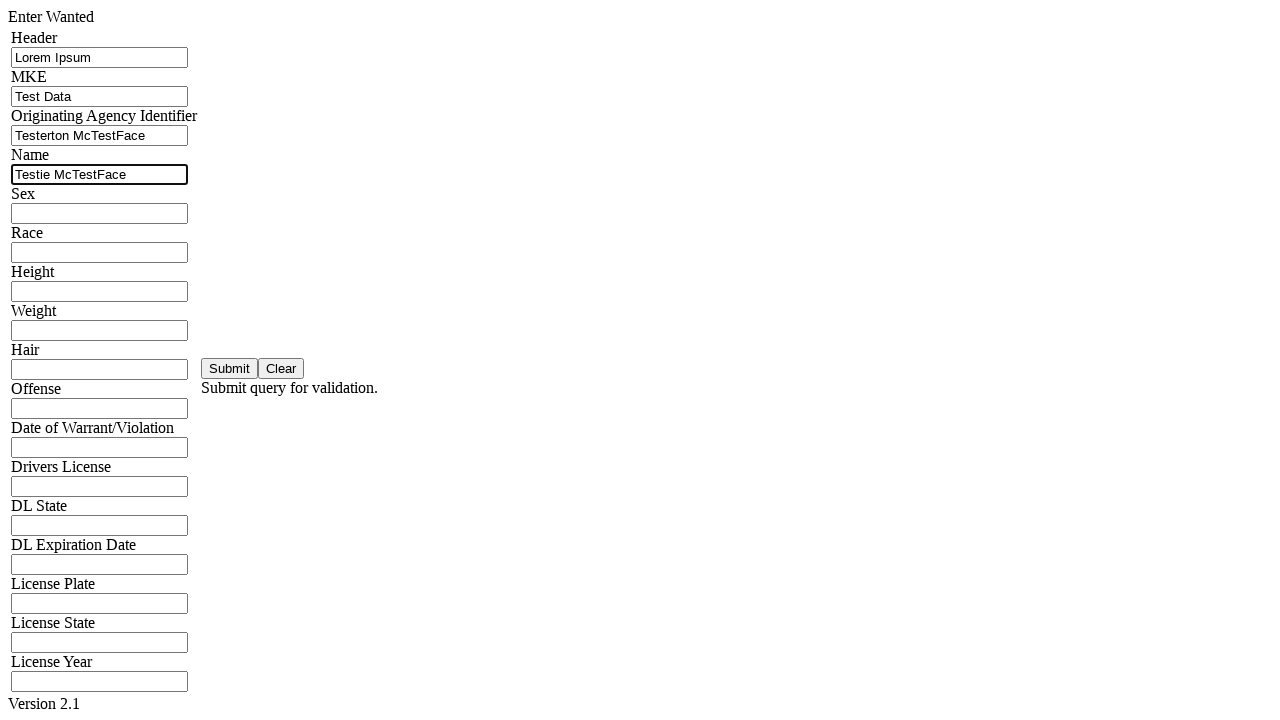

Clicked submit button at (230, 368) on #saveBtn
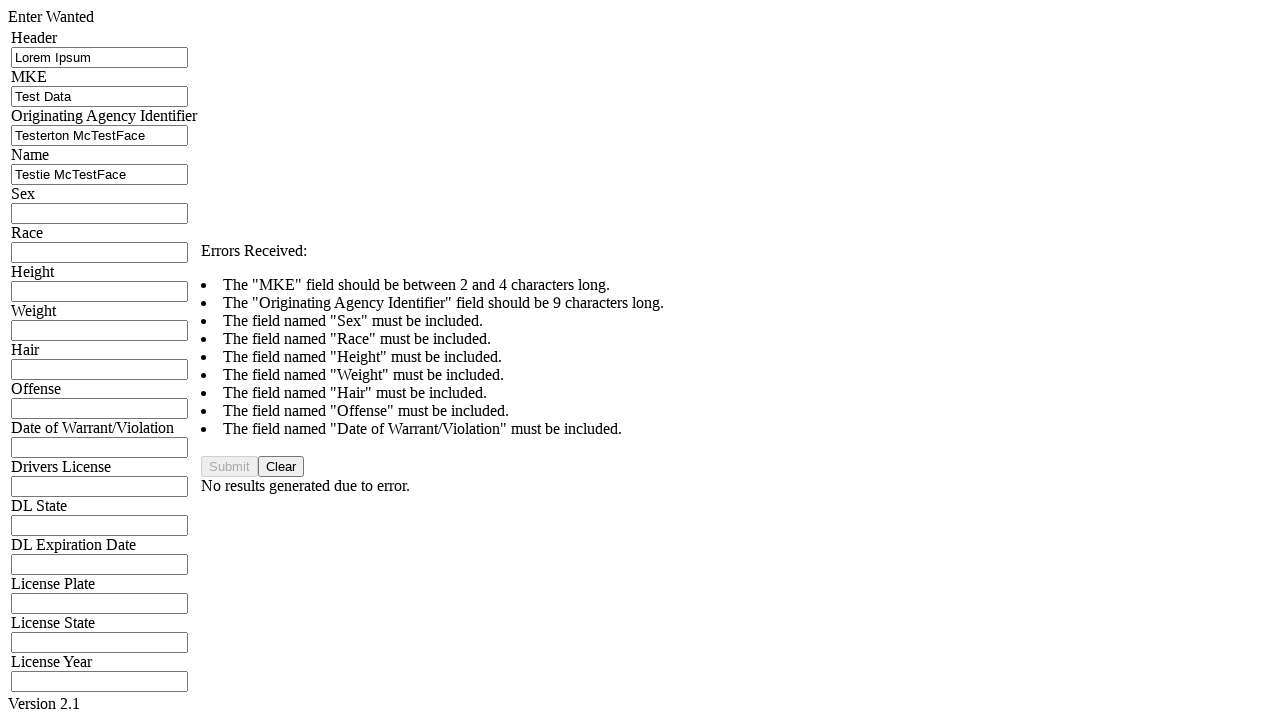

Error message appeared on form
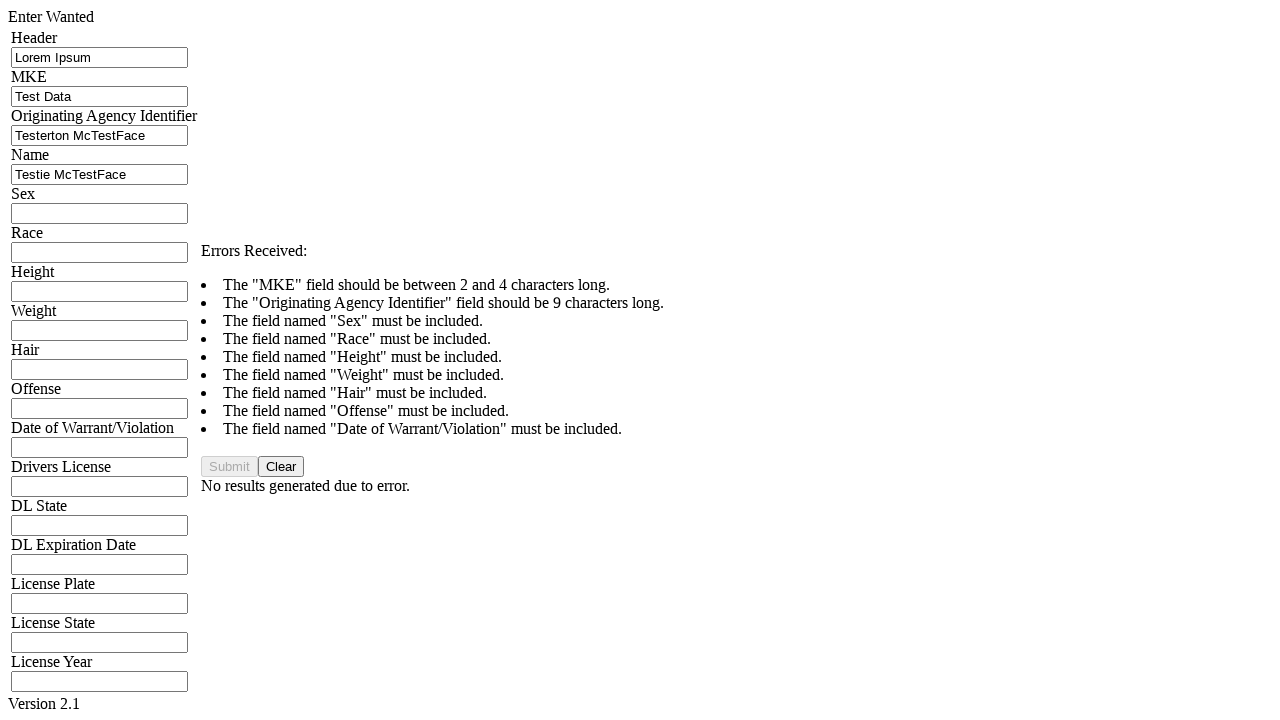

Clicked clear button to reset form at (281, 466) on #clearBtn
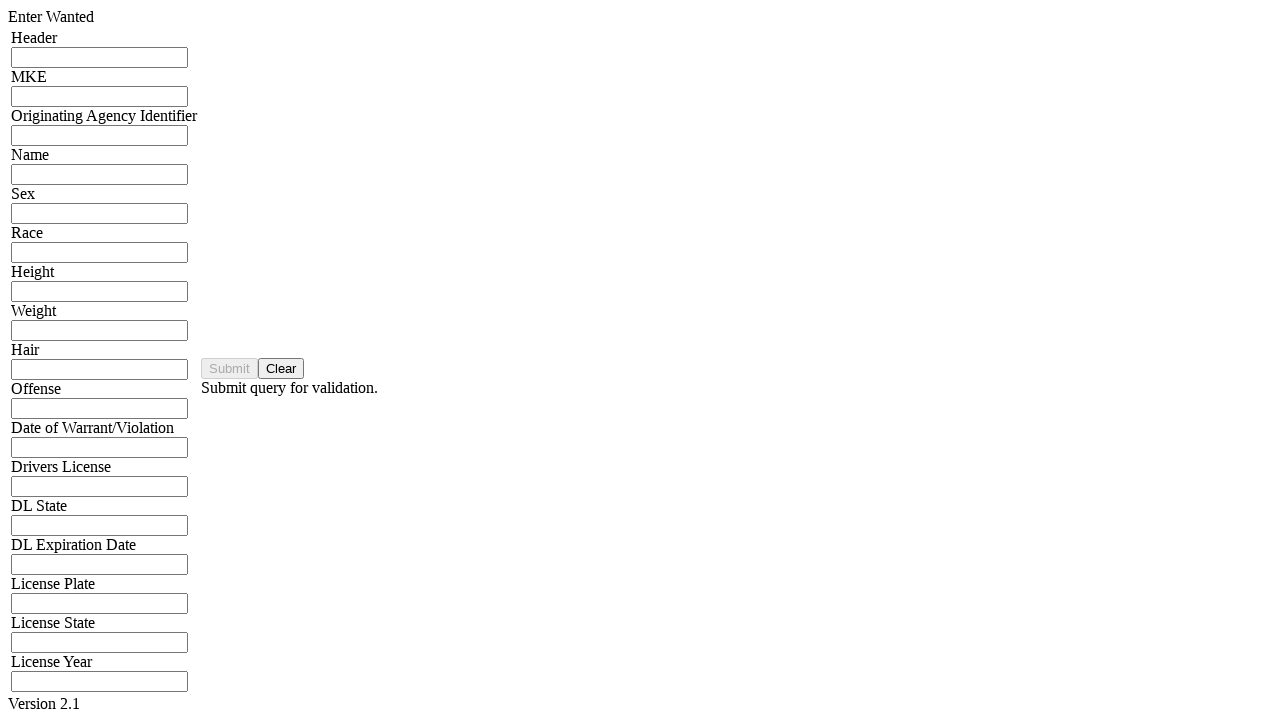

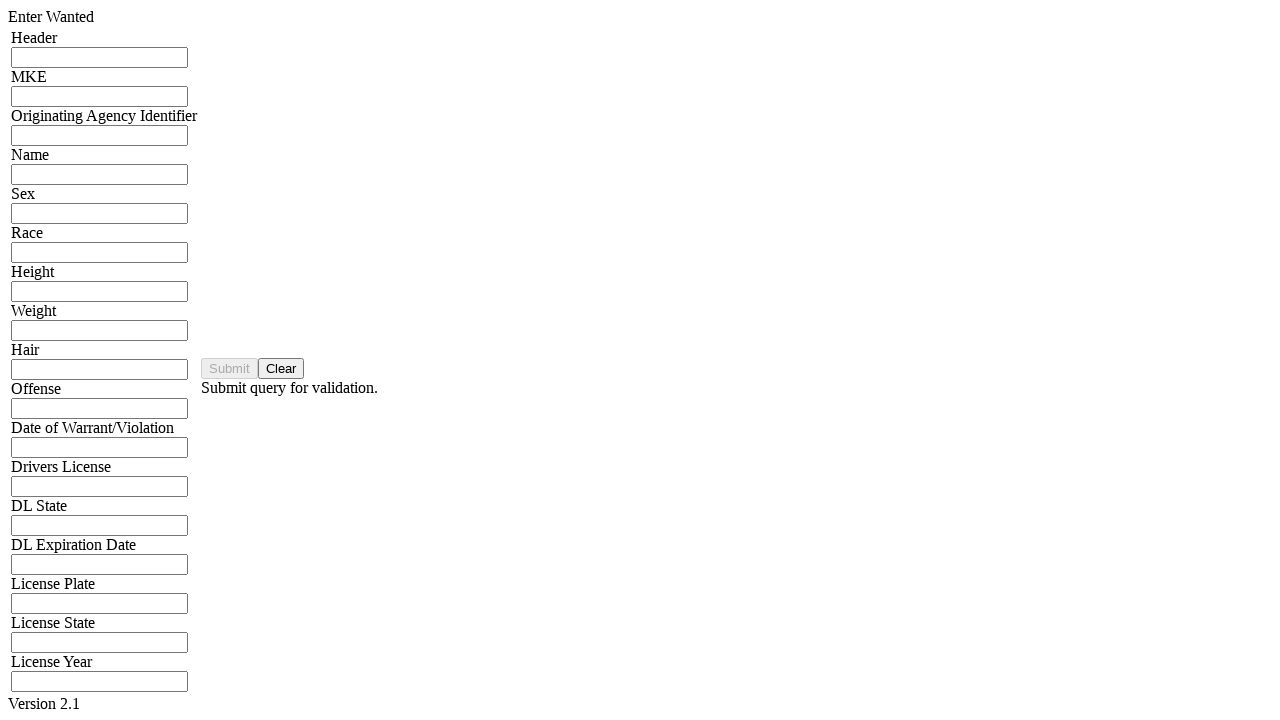